Tests the Forgot Password link by navigating to login section, clicking the forgotten password link, and verifying the page title displays correctly.

Starting URL: https://ecommerce-playground.lambdatest.io/index.php?route=common/home

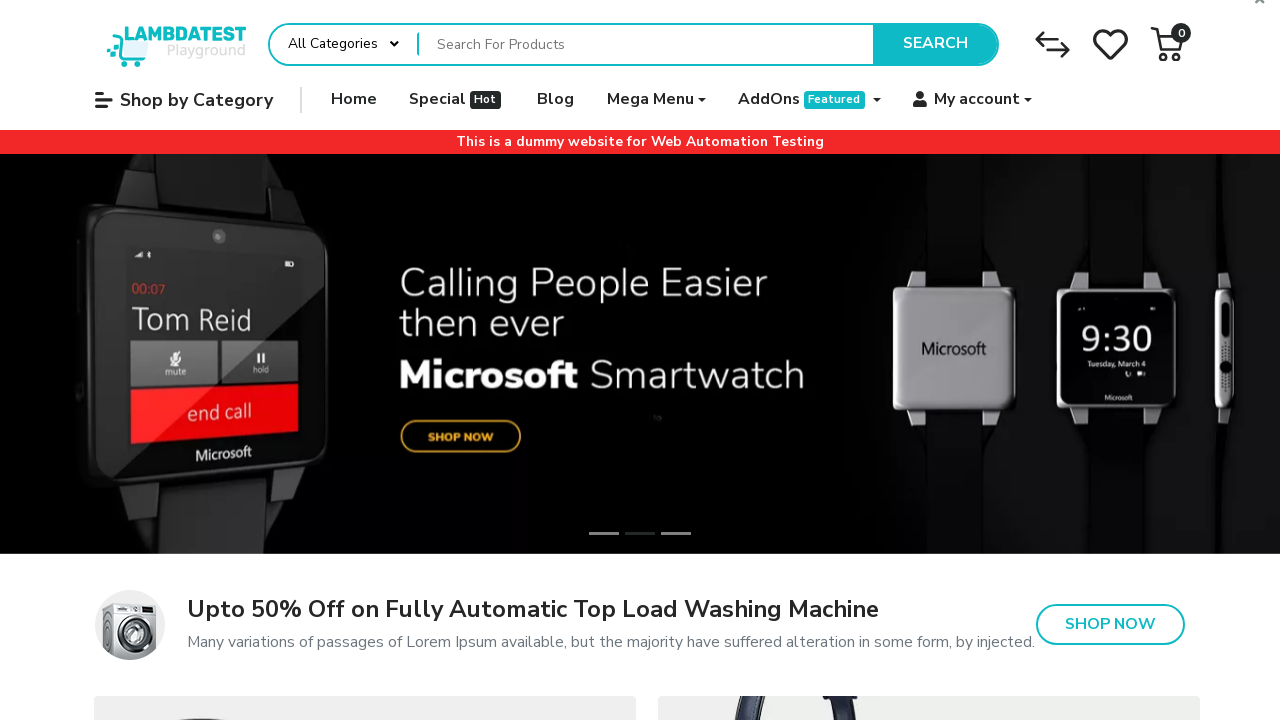

Hovered over My Account menu at (977, 100) on (//span[contains(.,'My account')])[2]
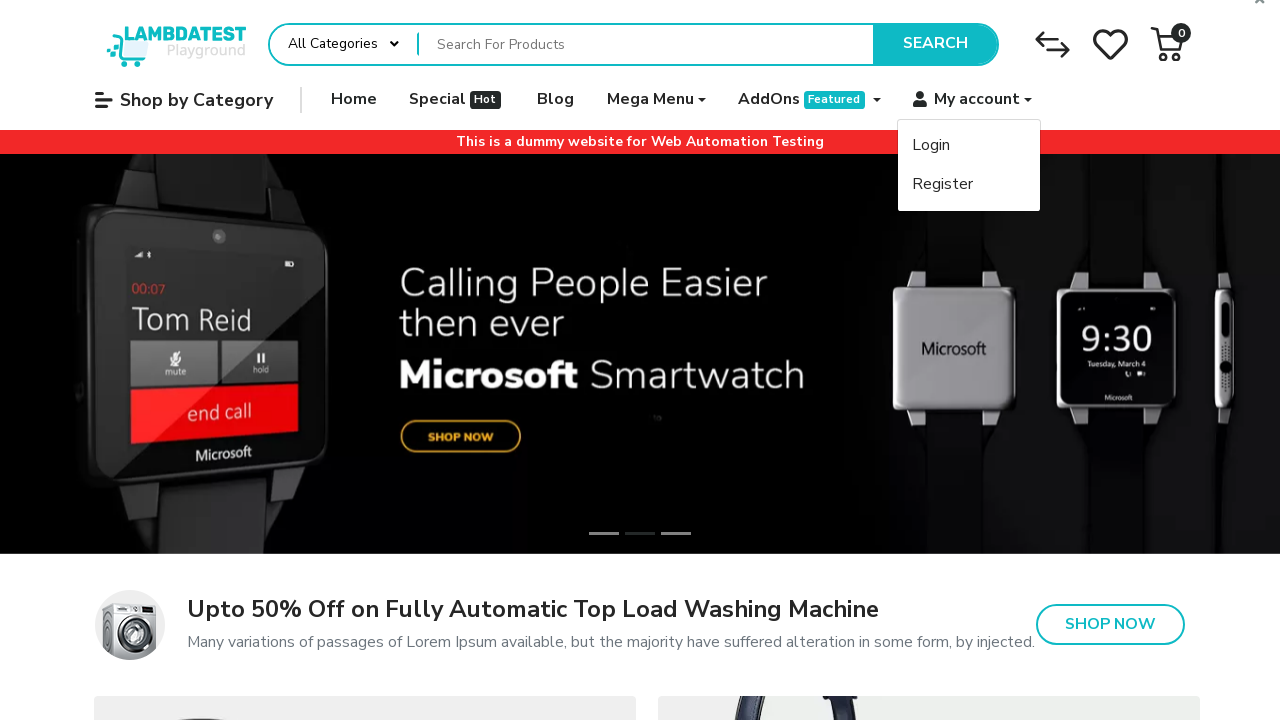

Hovered over Login option at (931, 146) on xpath=//span[contains(text(),'Login')]
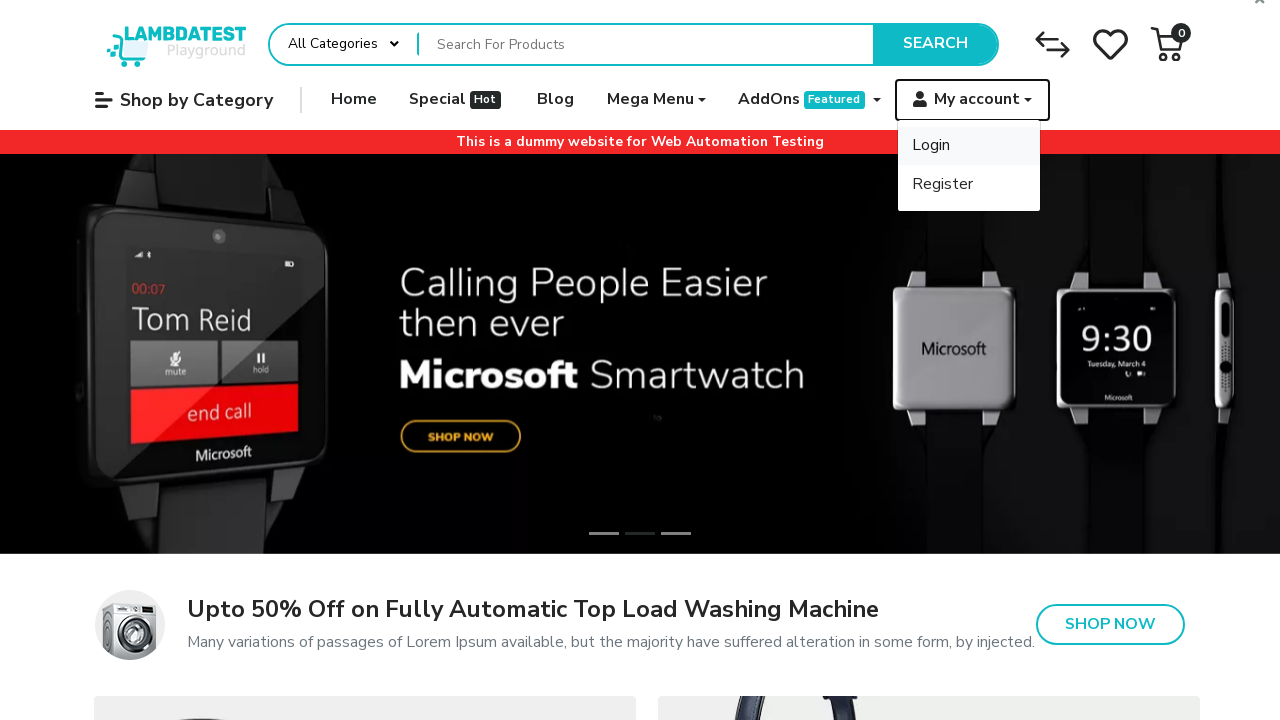

Clicked on Login option at (931, 146) on xpath=//span[contains(text(),'Login')]
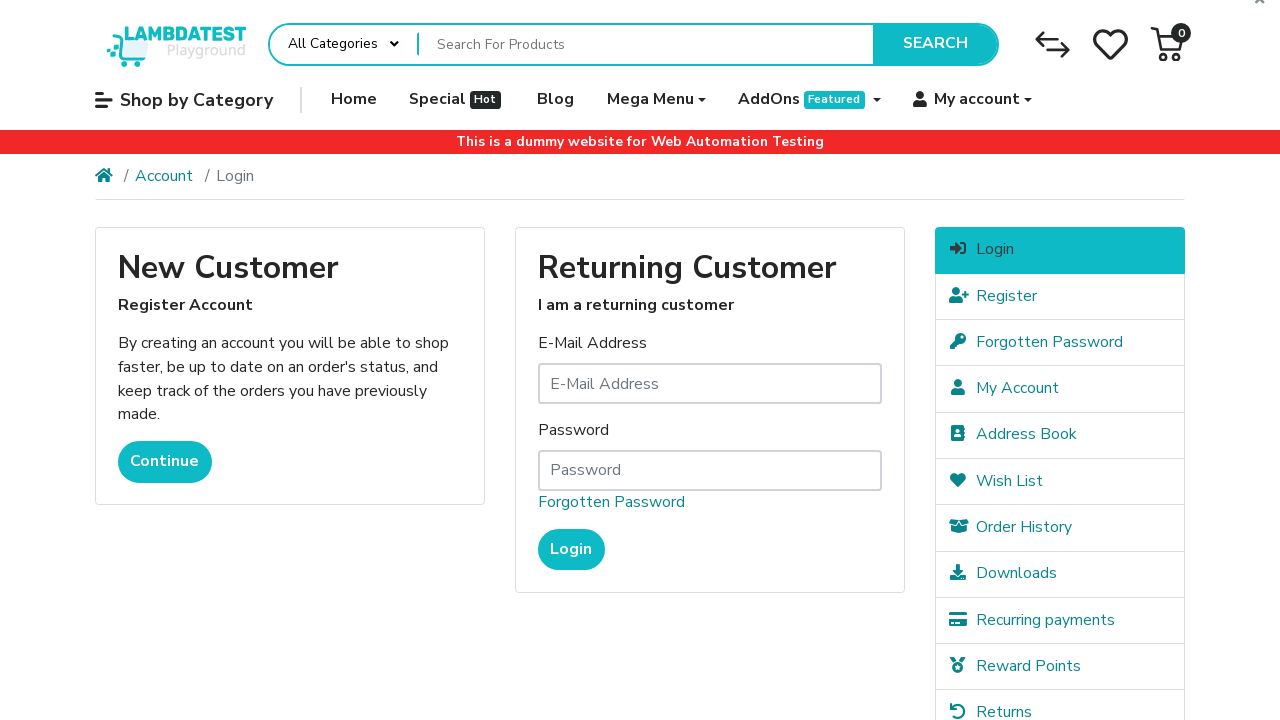

Clicked on Forgotten Password link at (611, 503) on xpath=//div[@class='form-group']//a[contains(text(),'Forgotten Password')]
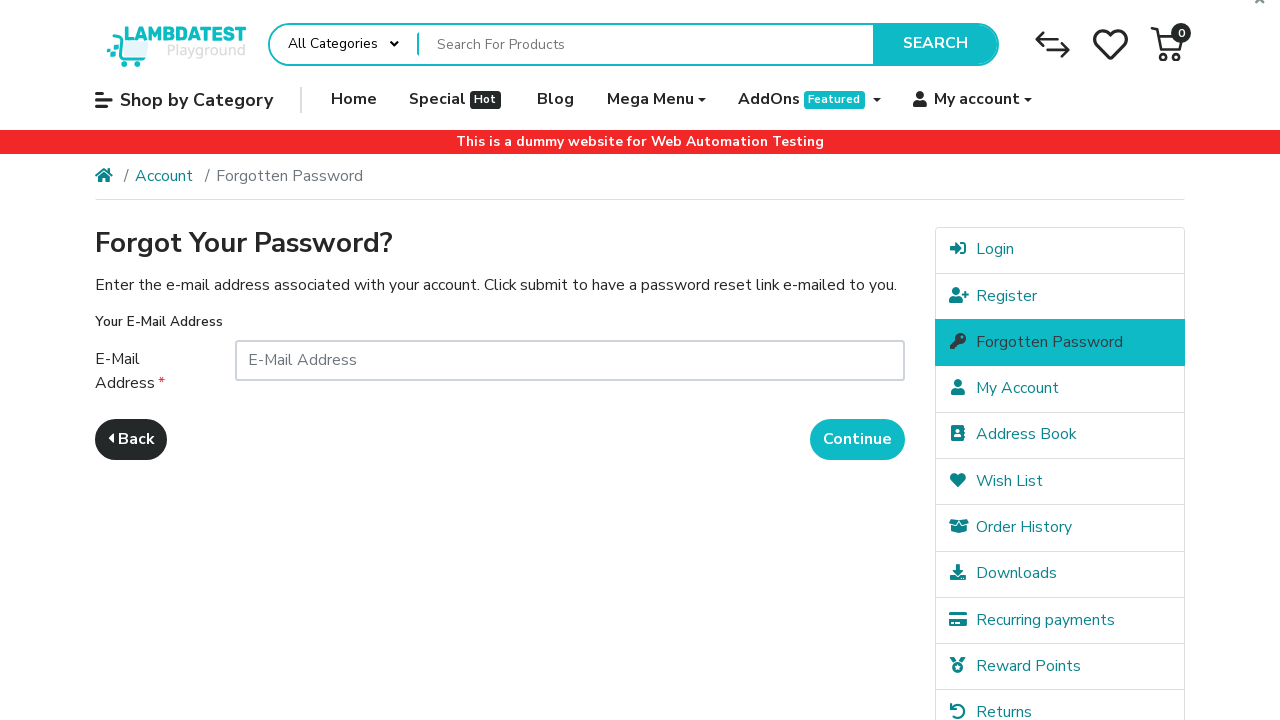

Verified page title heading is displayed
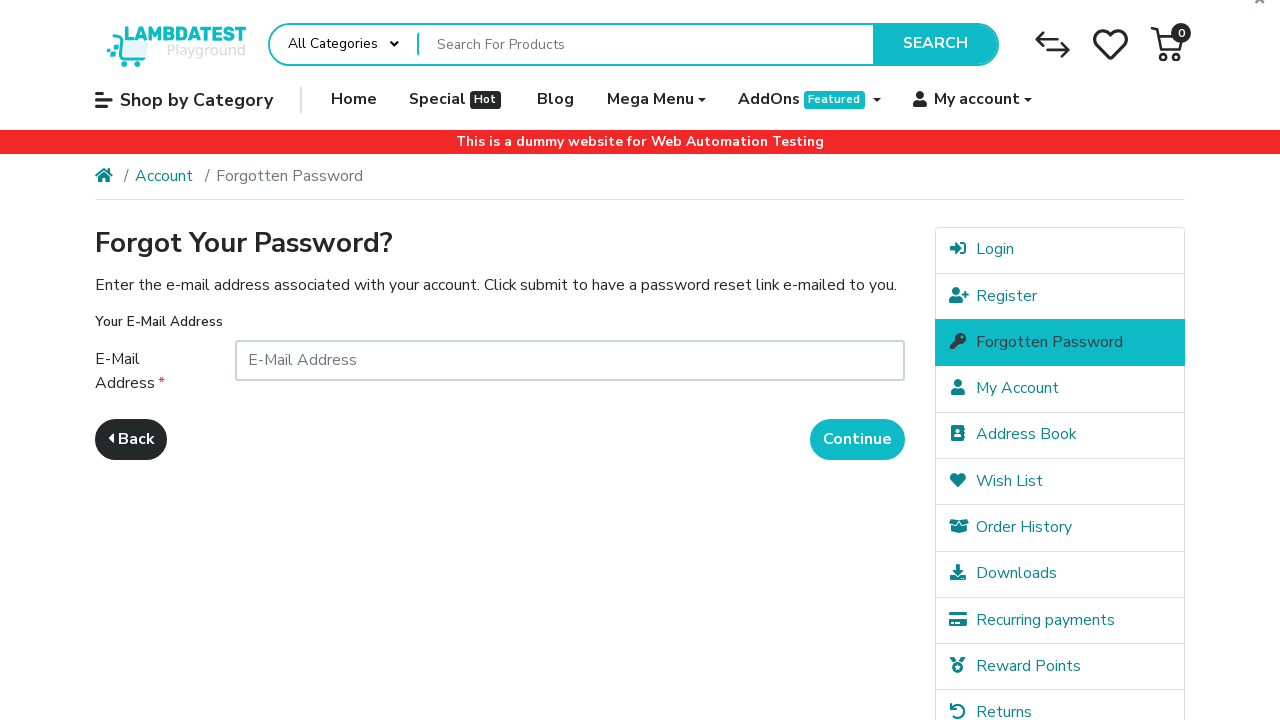

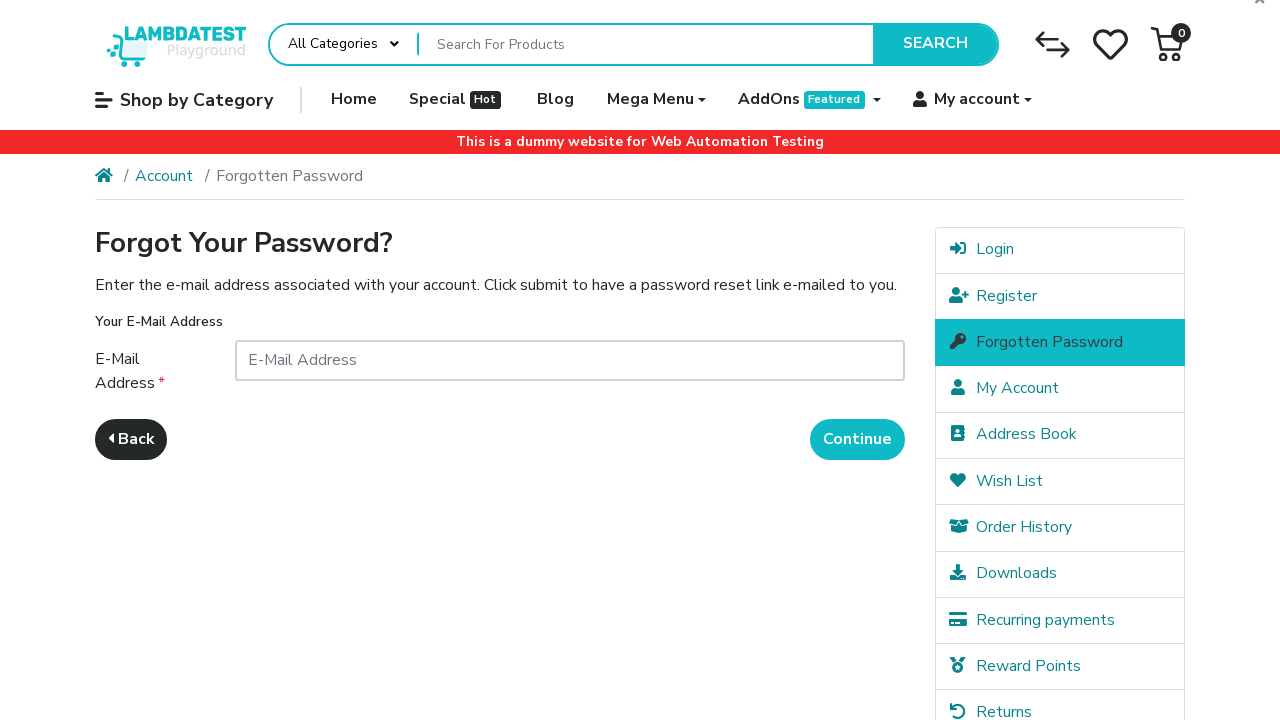